Tests dynamic page loading with a cleaner wait helper approach. Clicks Start and waits for dynamically shown content.

Starting URL: http://the-internet.herokuapp.com/dynamic_loading/1

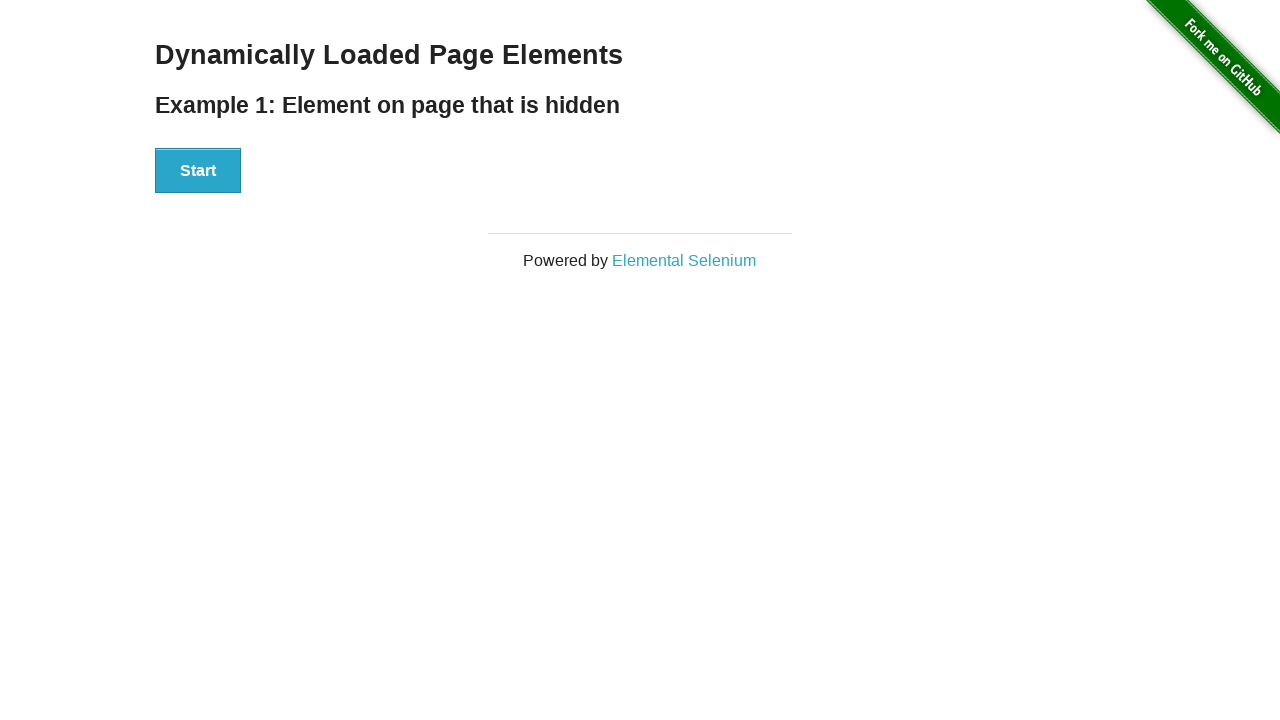

Clicked the Start button to initiate dynamic loading at (198, 171) on #start button
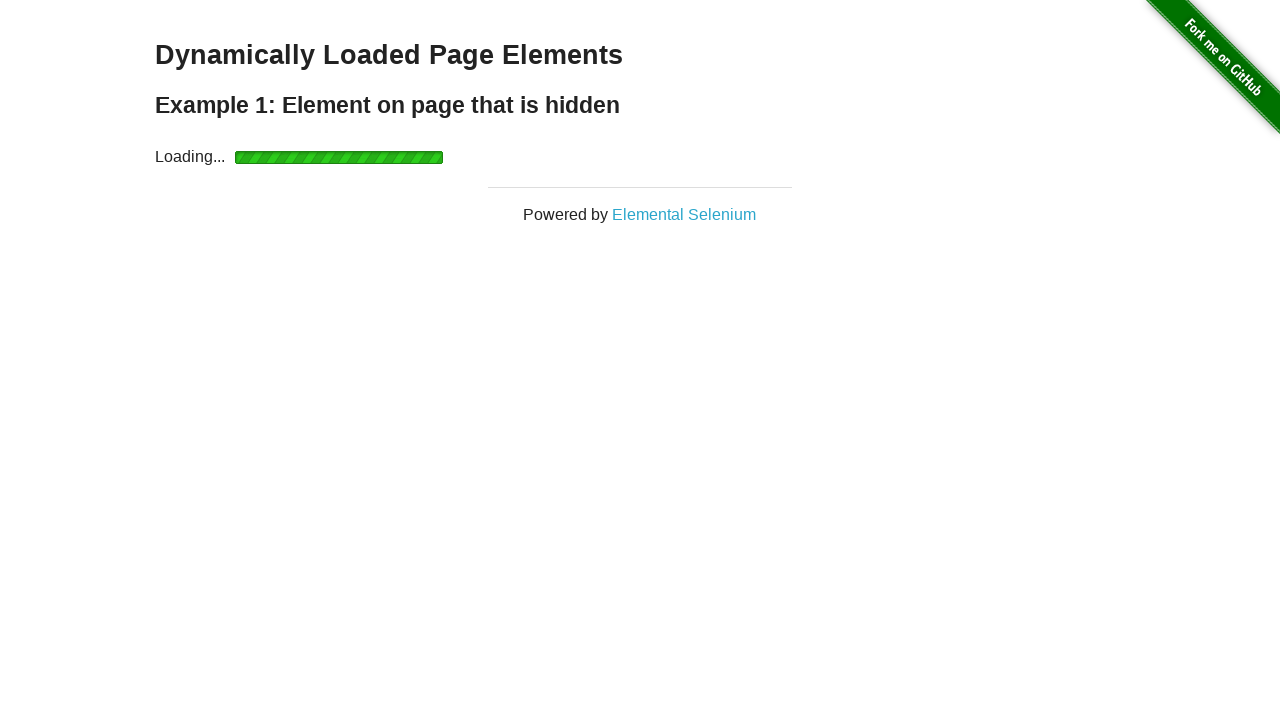

Waited for finish element to become visible (up to 6 seconds)
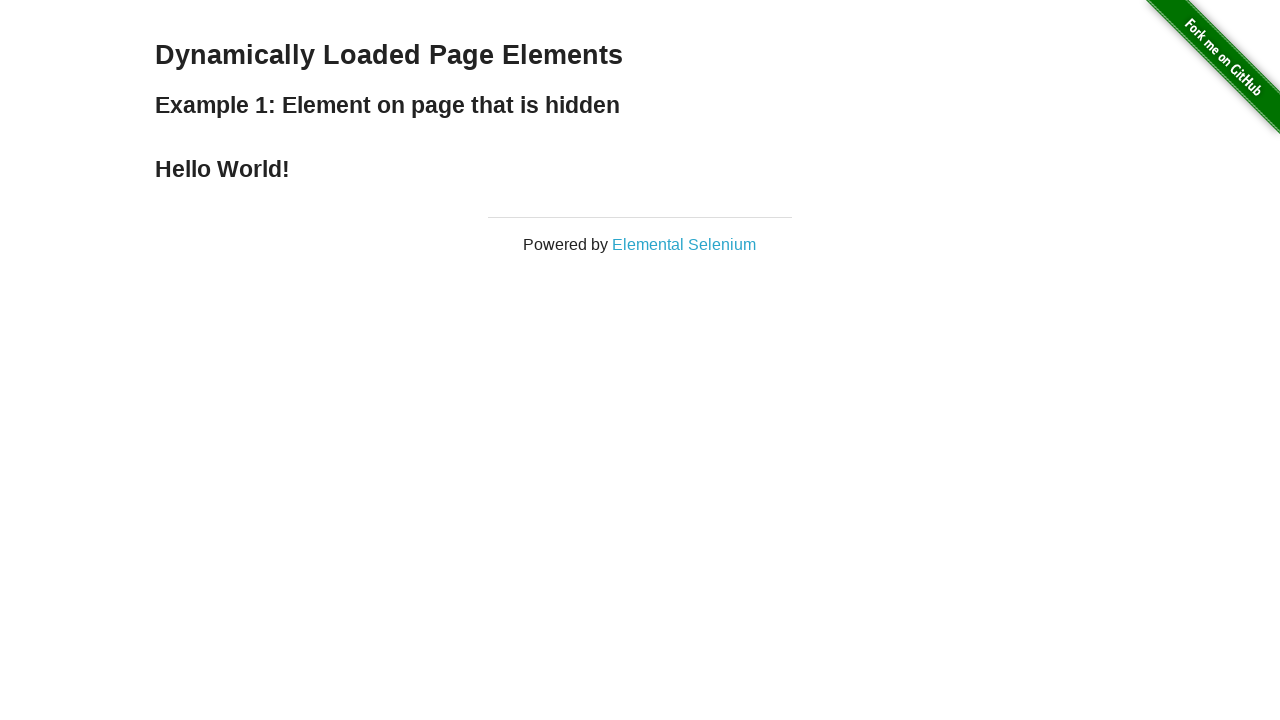

Verified that finish element is visible
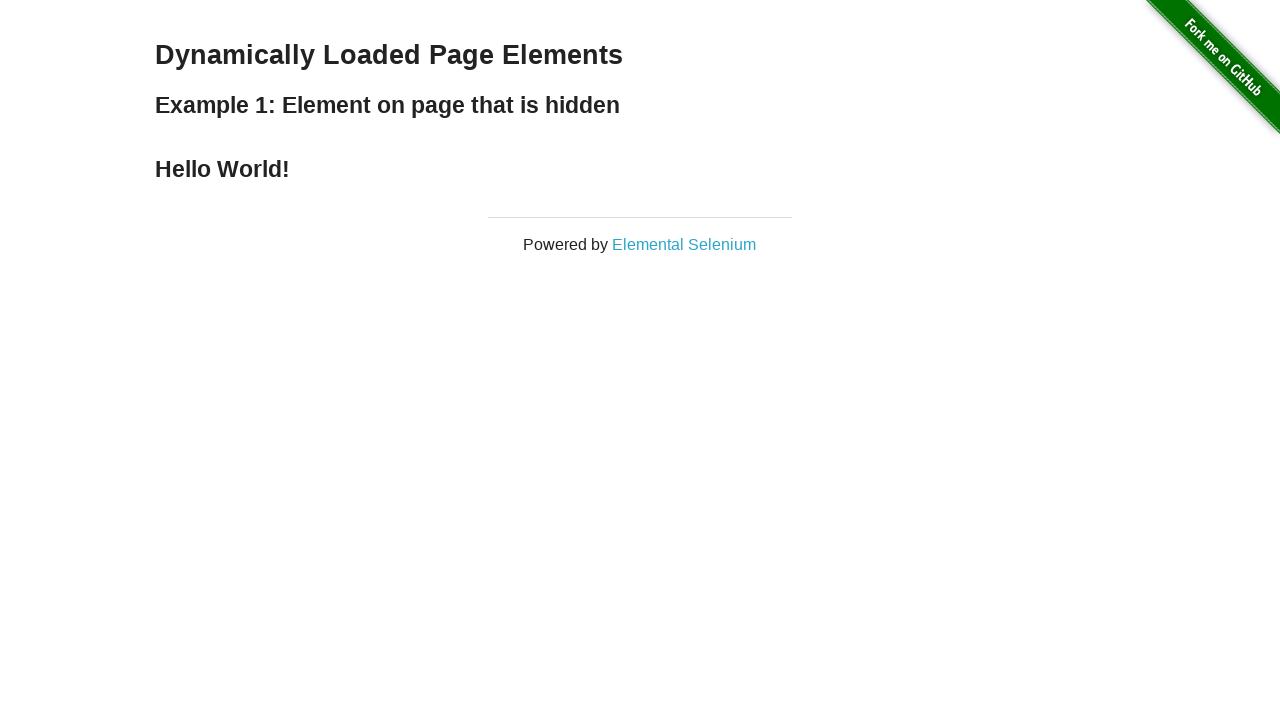

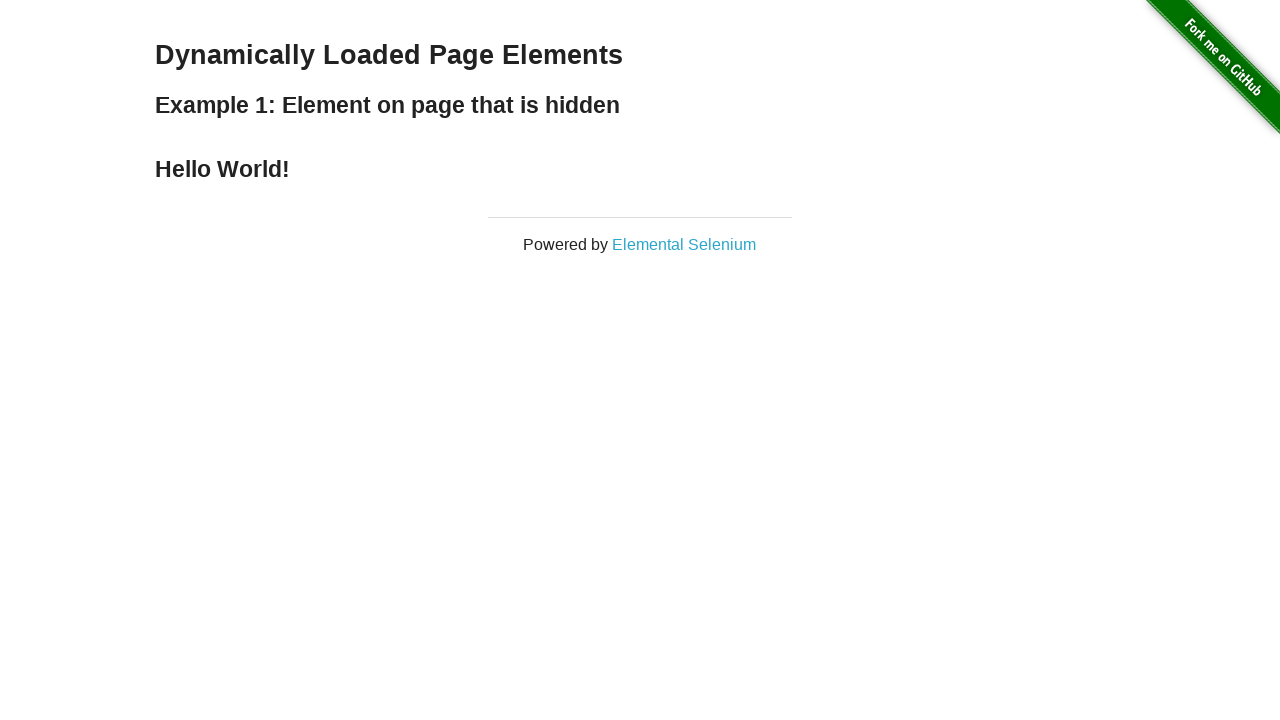